Tests that the currently applied filter link is highlighted with selected class

Starting URL: https://demo.playwright.dev/todomvc

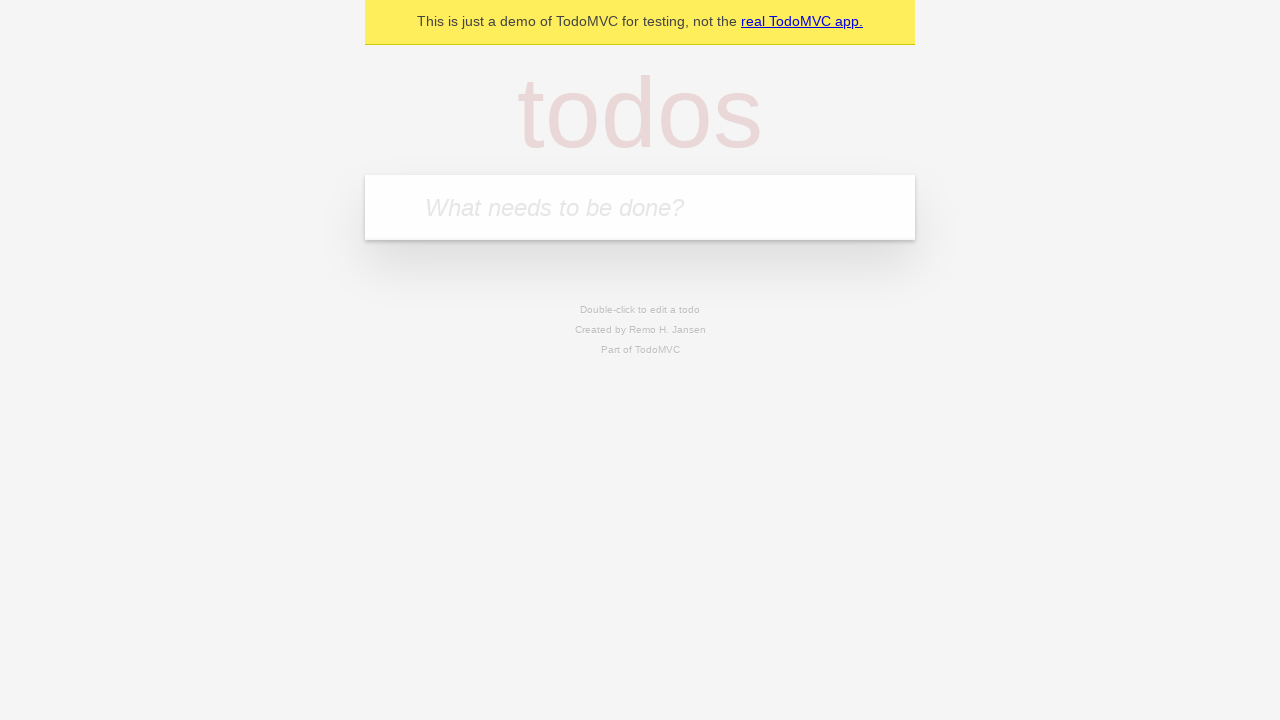

Located the 'What needs to be done?' input field
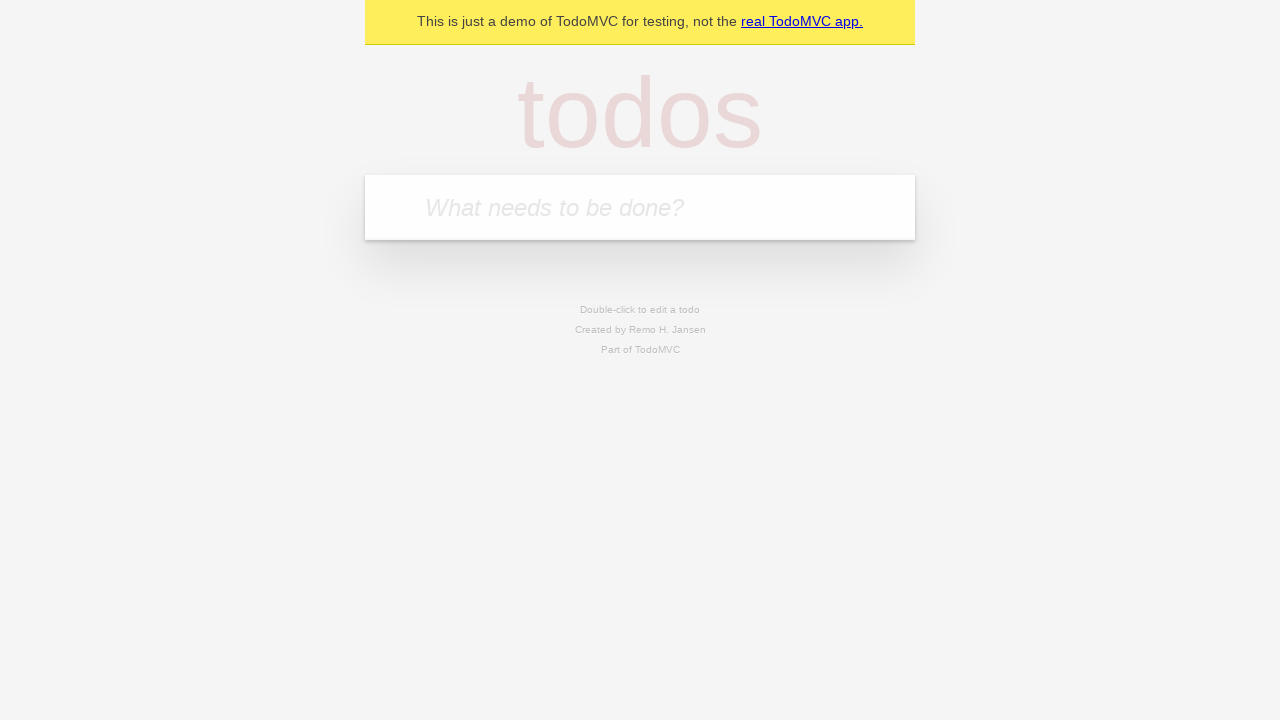

Filled first todo: 'buy some cheese' on internal:attr=[placeholder="What needs to be done?"i]
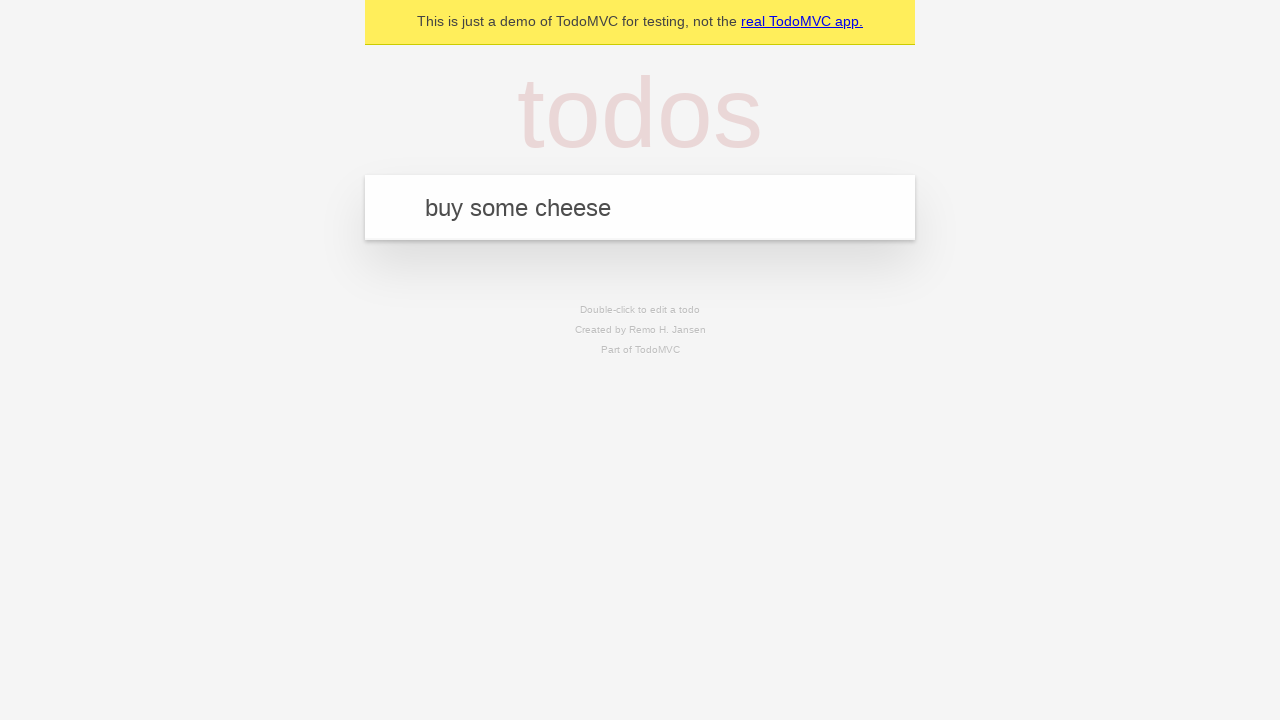

Pressed Enter to create first todo on internal:attr=[placeholder="What needs to be done?"i]
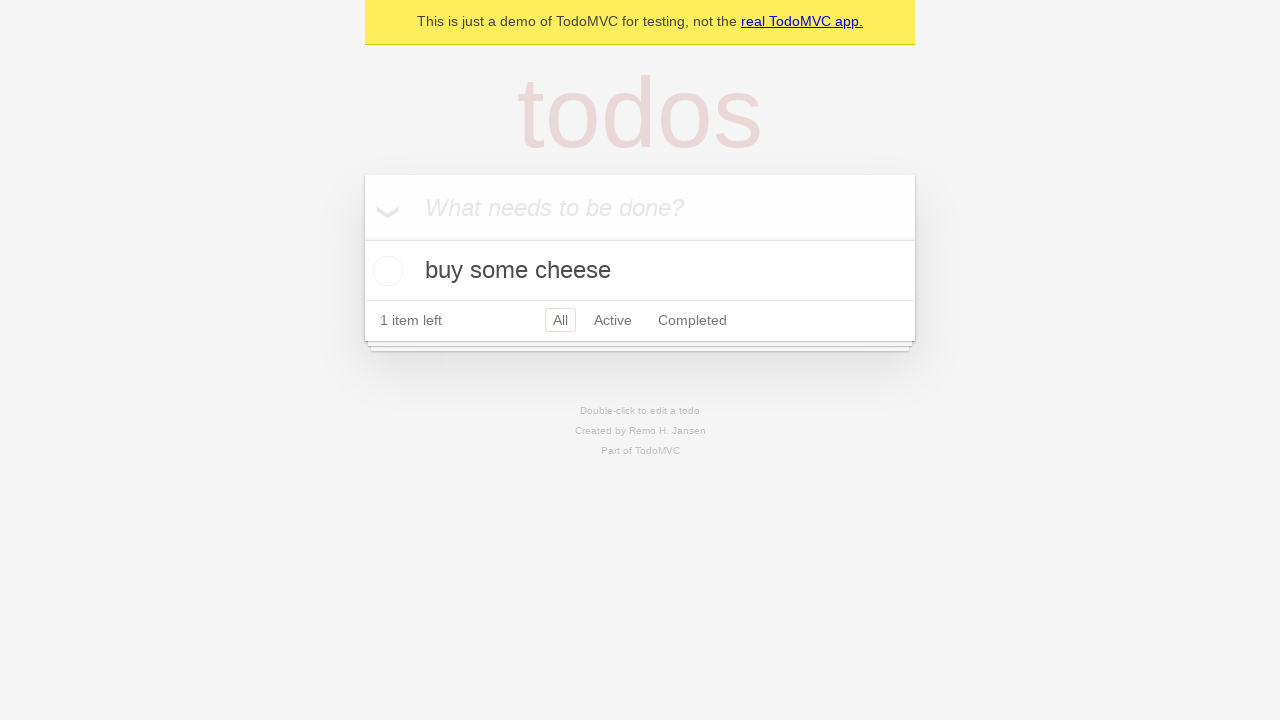

Filled second todo: 'feed the cat' on internal:attr=[placeholder="What needs to be done?"i]
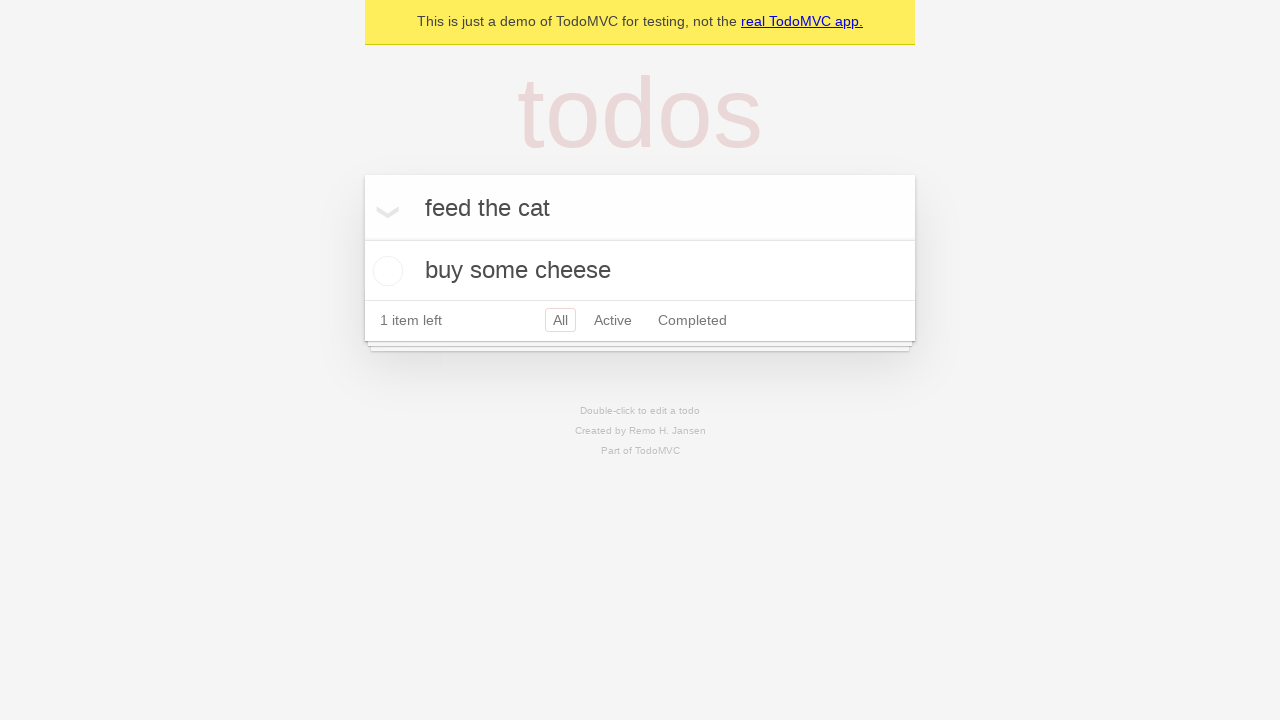

Pressed Enter to create second todo on internal:attr=[placeholder="What needs to be done?"i]
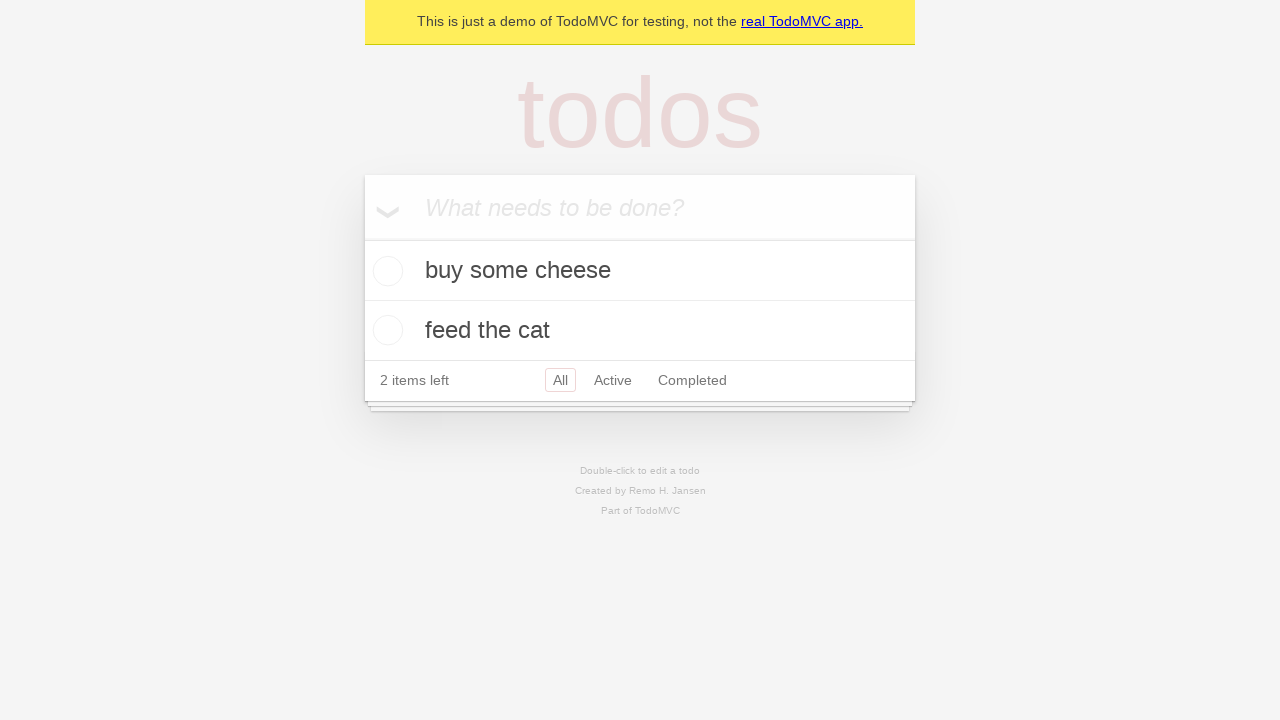

Filled third todo: 'book a doctors appointment' on internal:attr=[placeholder="What needs to be done?"i]
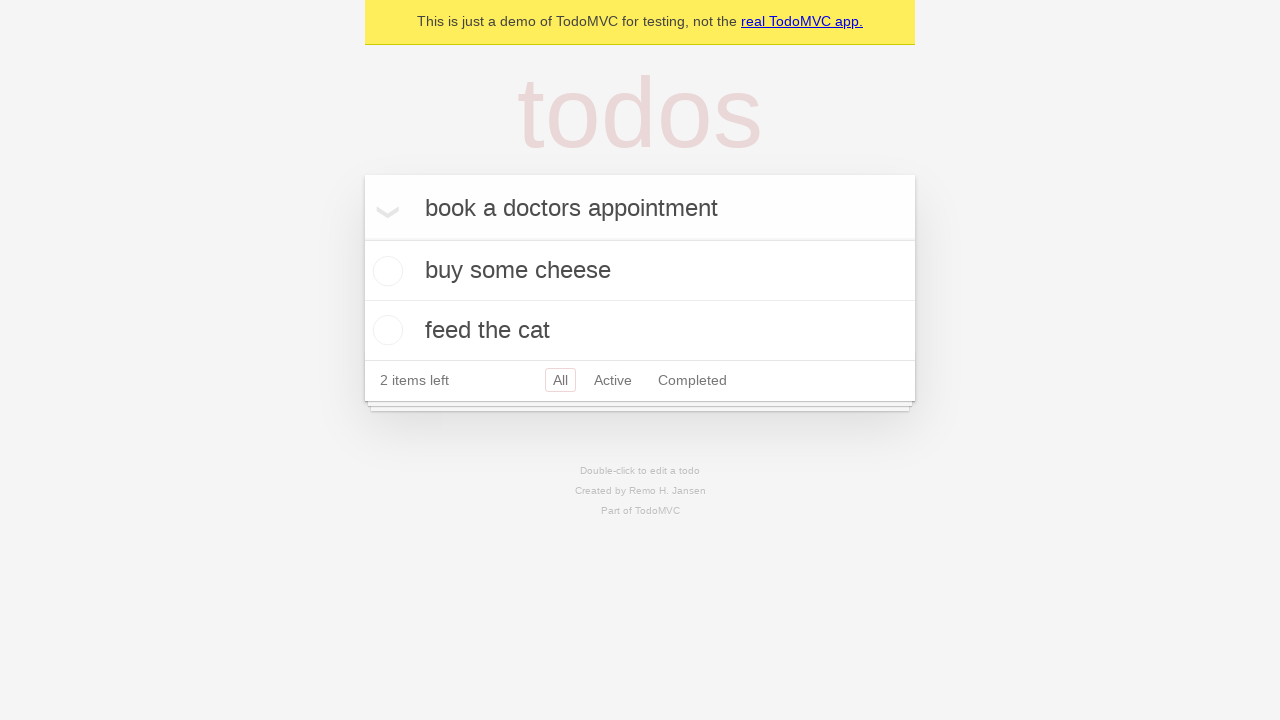

Pressed Enter to create third todo on internal:attr=[placeholder="What needs to be done?"i]
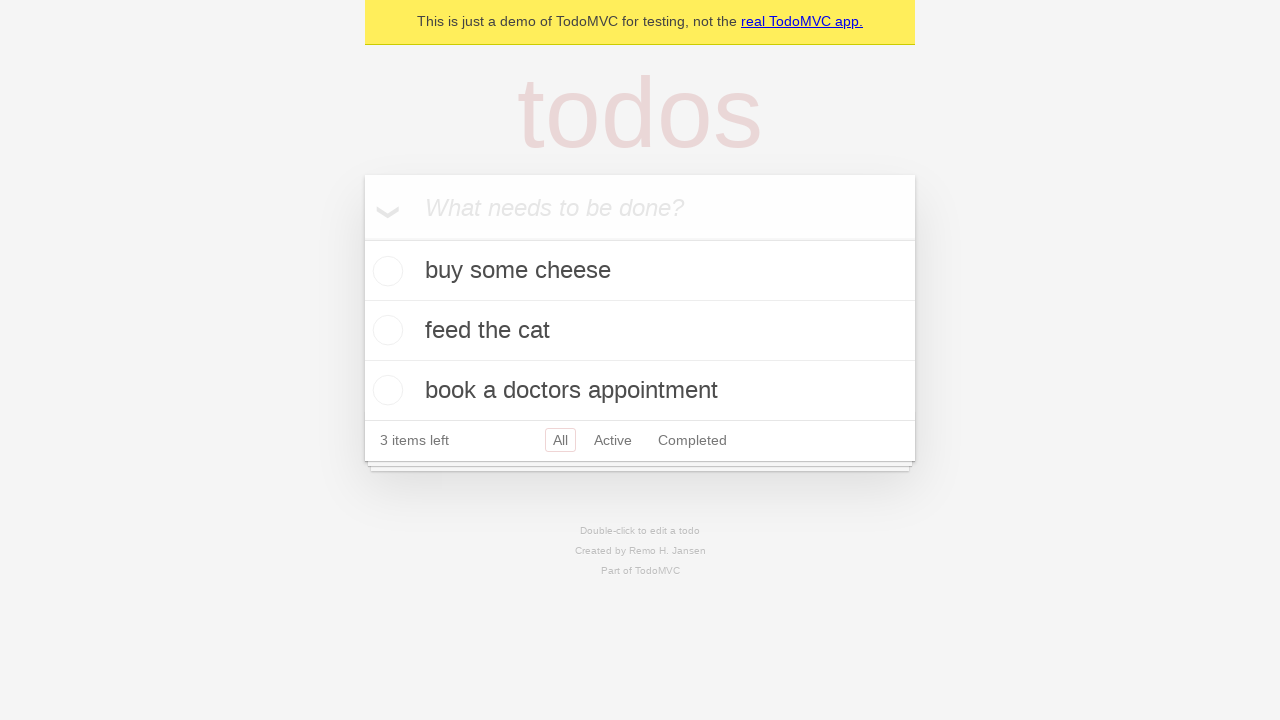

Located the Active filter link
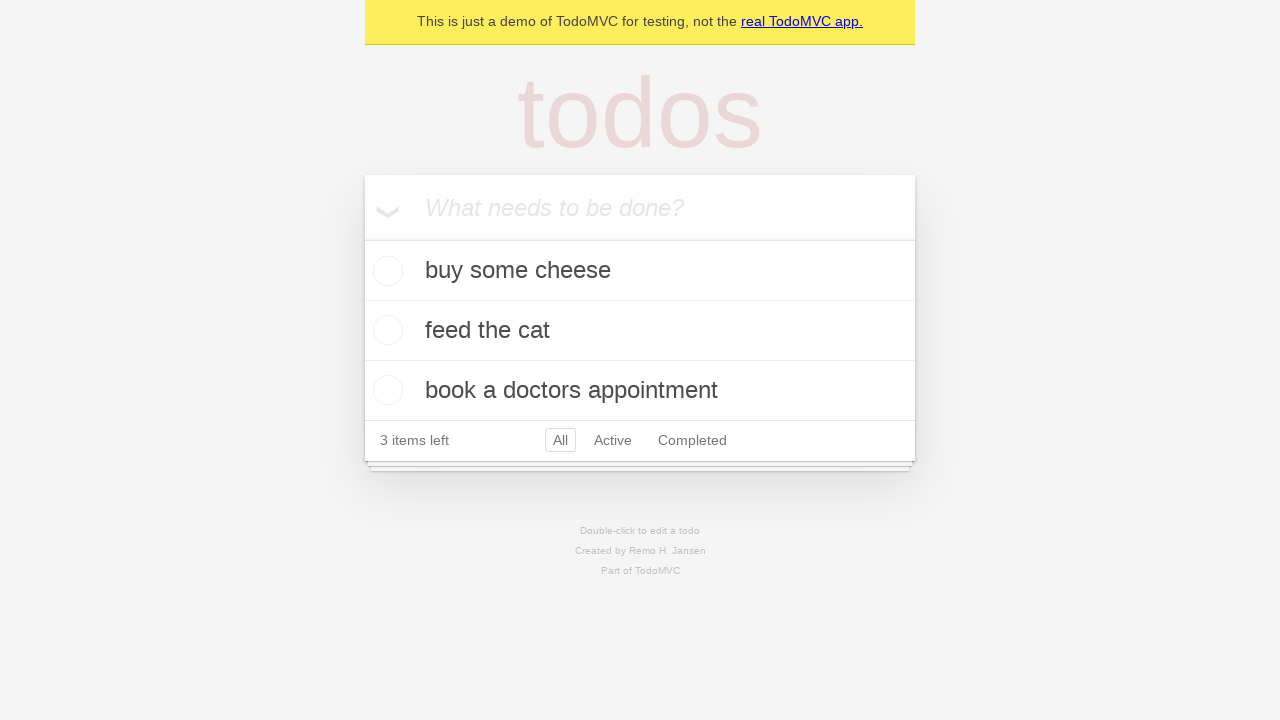

Located the Completed filter link
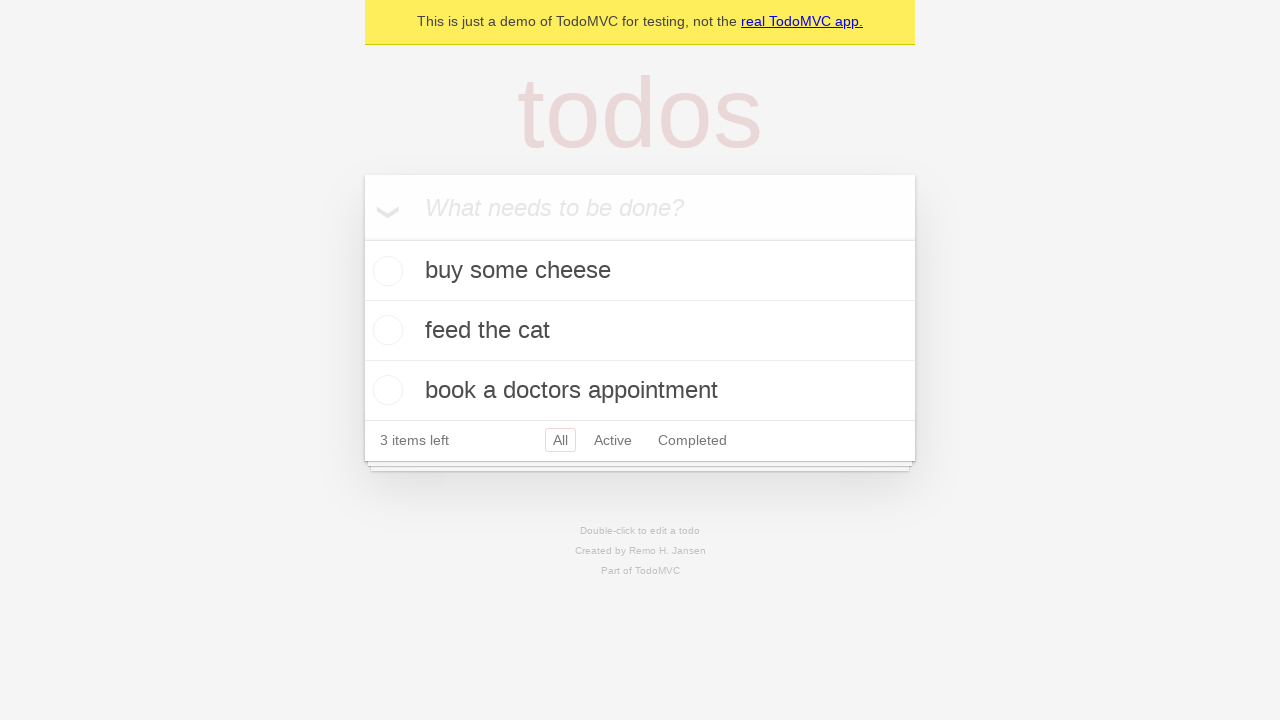

Clicked Active filter link at (613, 440) on internal:role=link[name="Active"i]
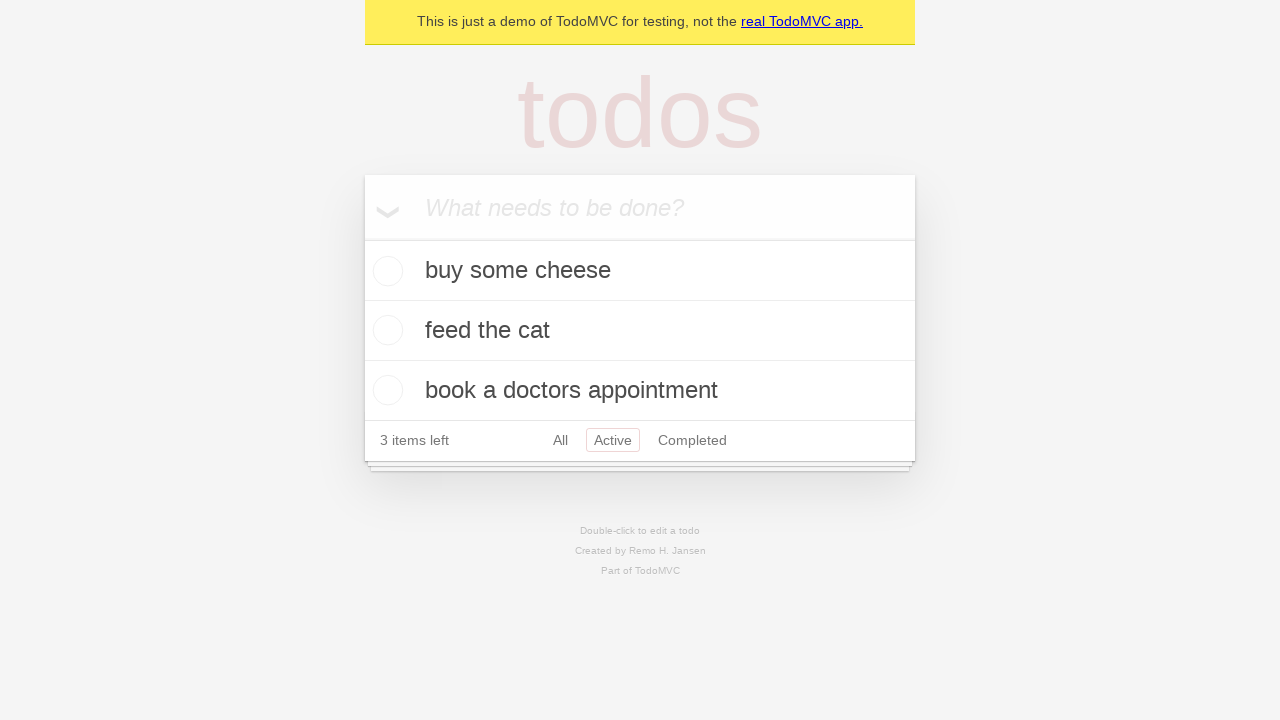

Clicked Completed filter link to verify it gets highlighted with selected class at (692, 440) on internal:role=link[name="Completed"i]
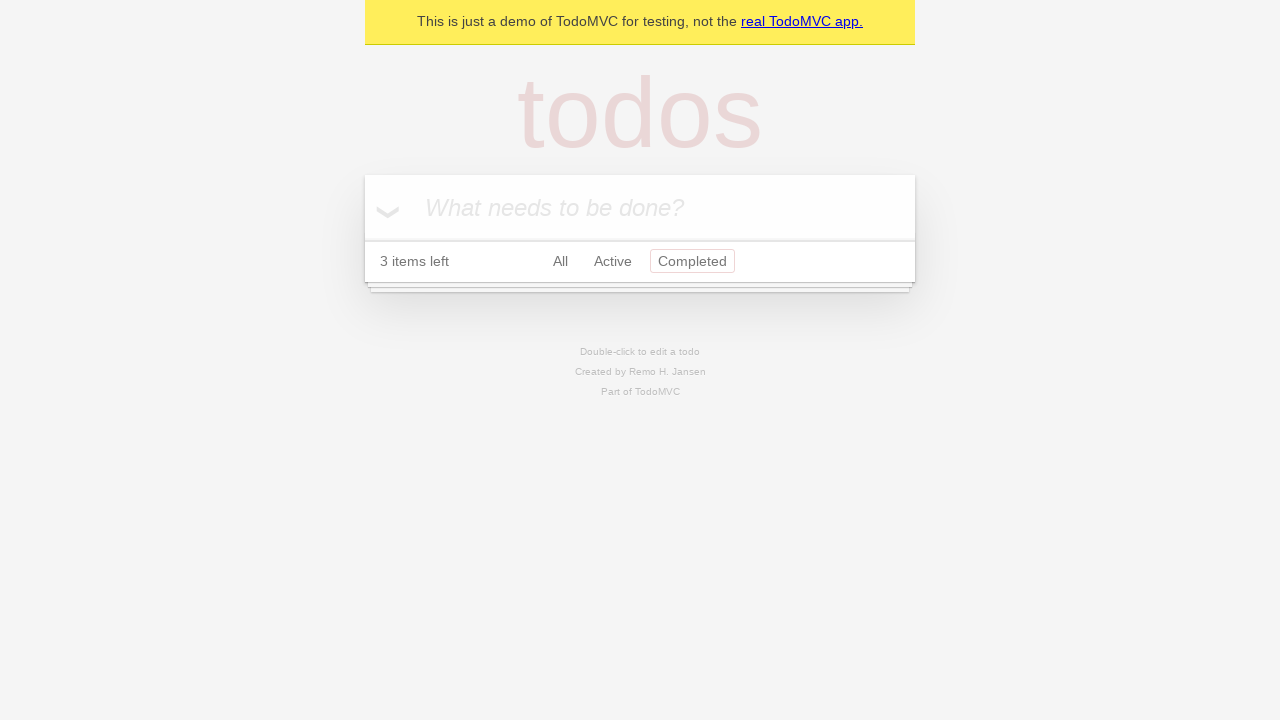

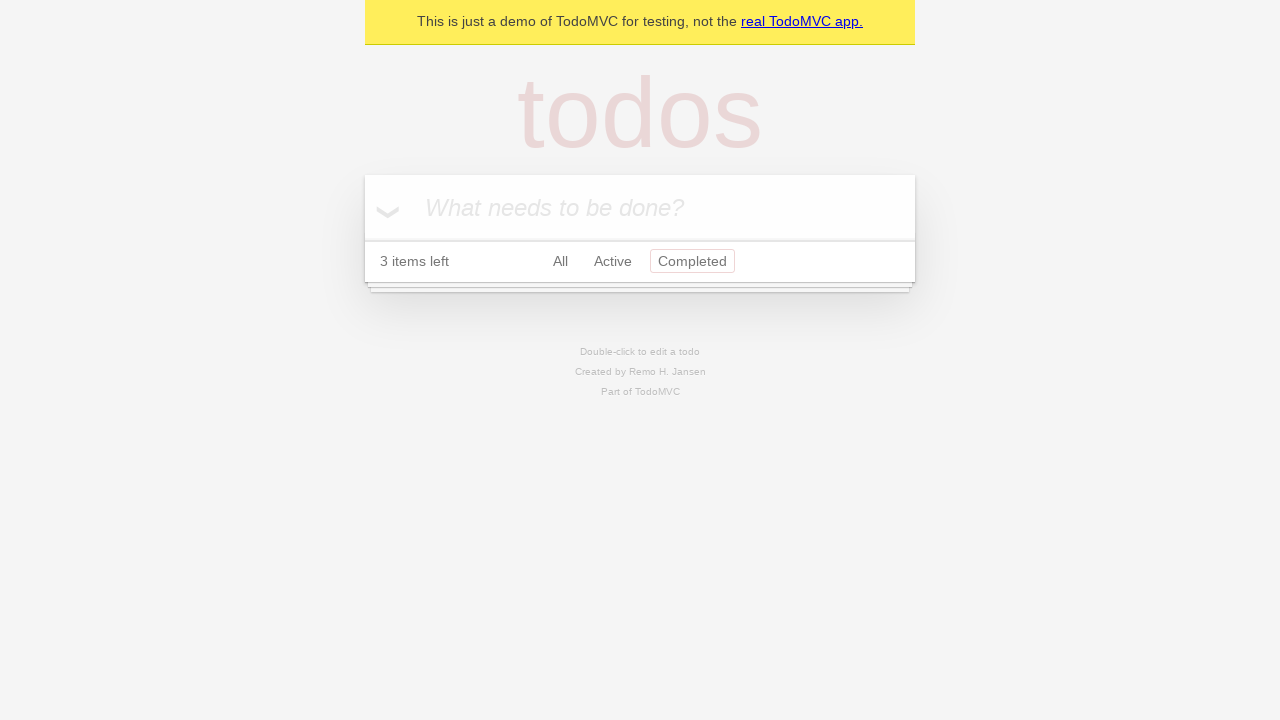